Tests autosuggestive dropdown functionality by typing a partial search term and selecting a matching option from the suggestions

Starting URL: https://rahulshettyacademy.com/dropdownsPractise/

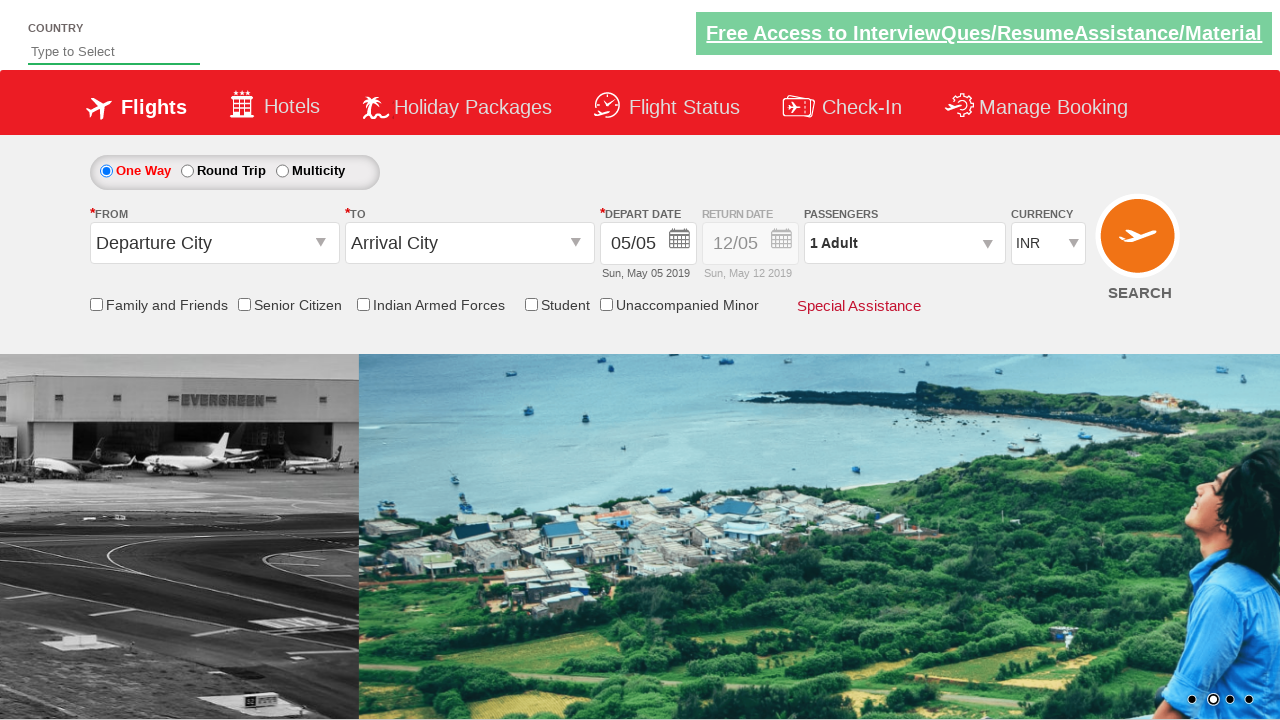

Typed 'ind' in autosuggest field to trigger suggestions on #autosuggest
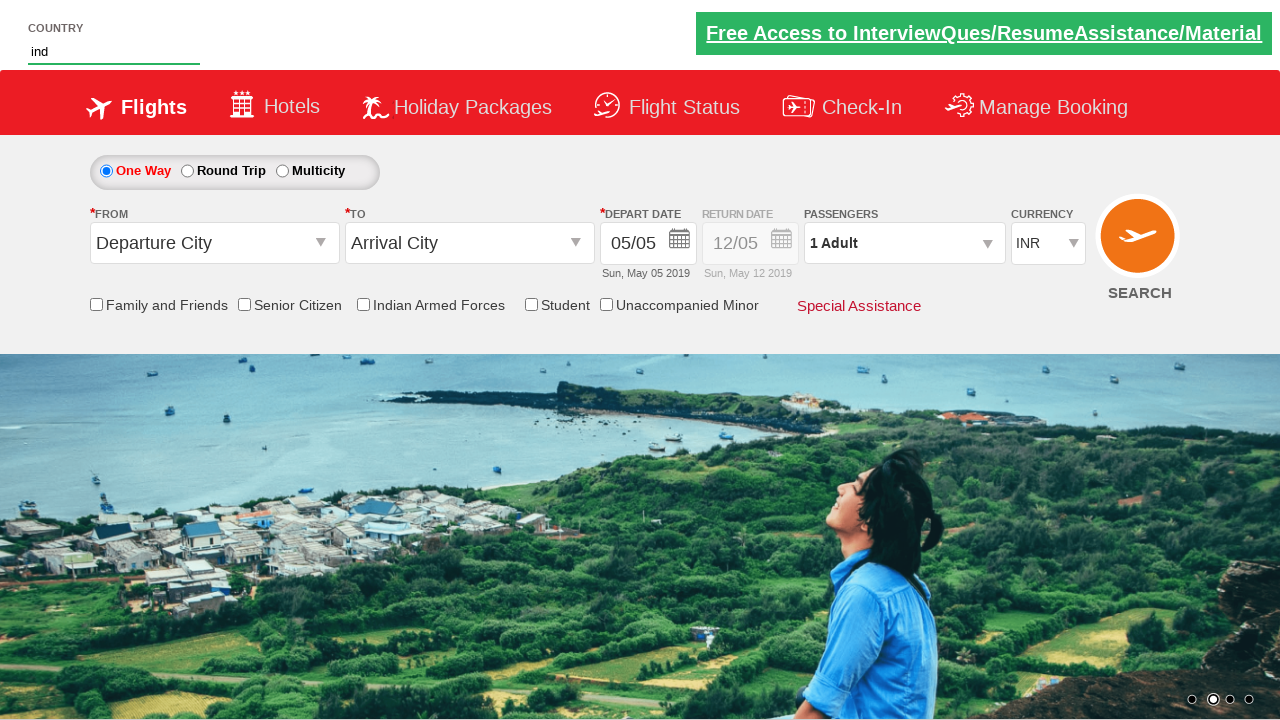

Waited for suggestion dropdown to appear
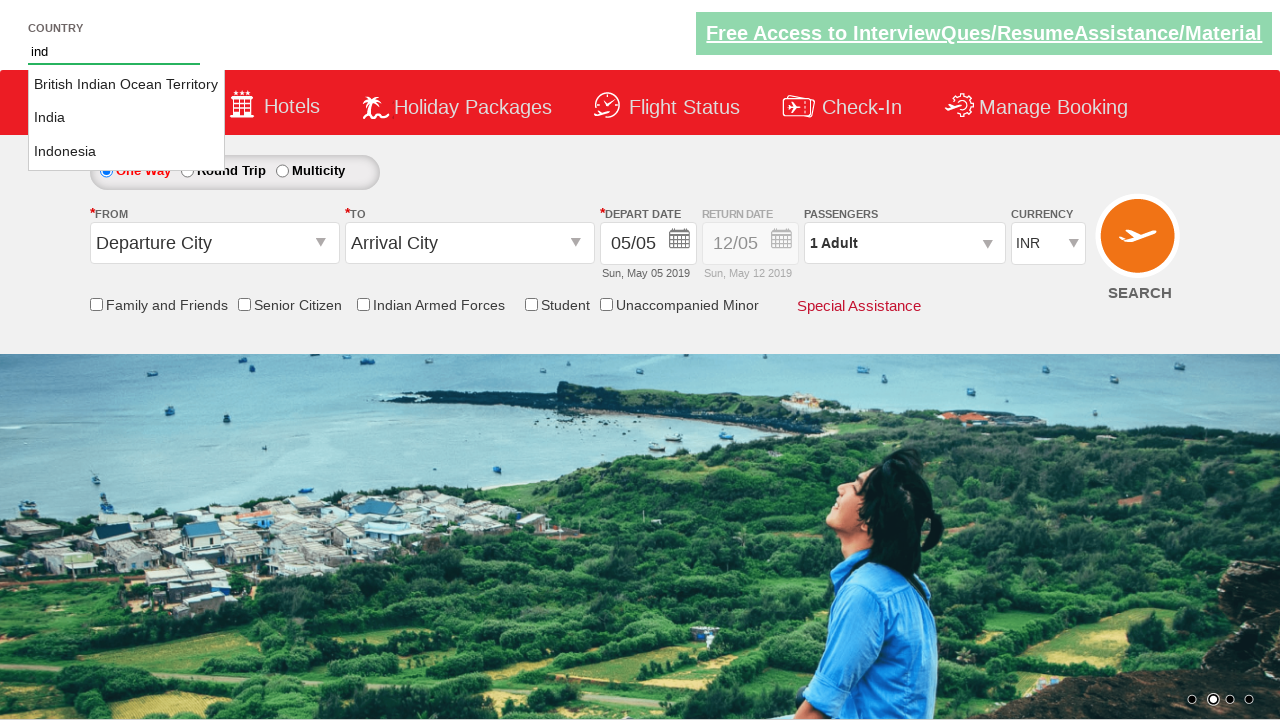

Retrieved all available suggestion options
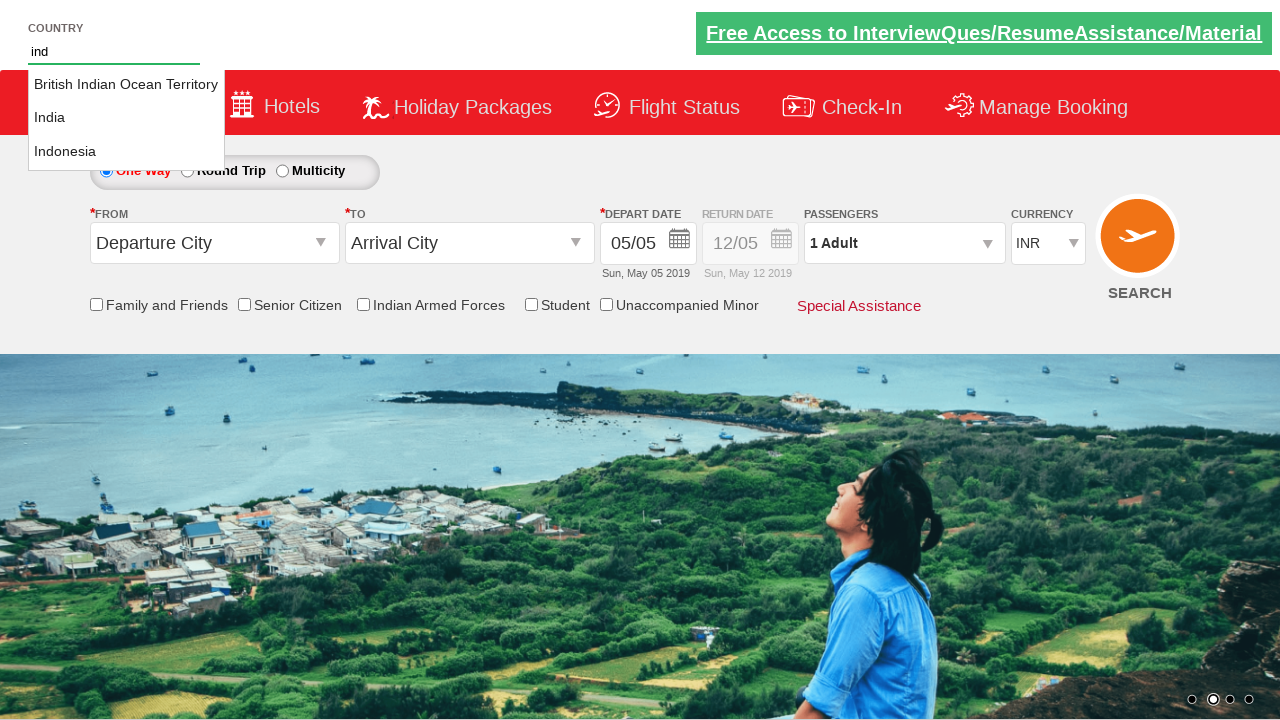

Selected 'India' from the autosuggest dropdown at (126, 118) on li.ui-menu-item a >> nth=1
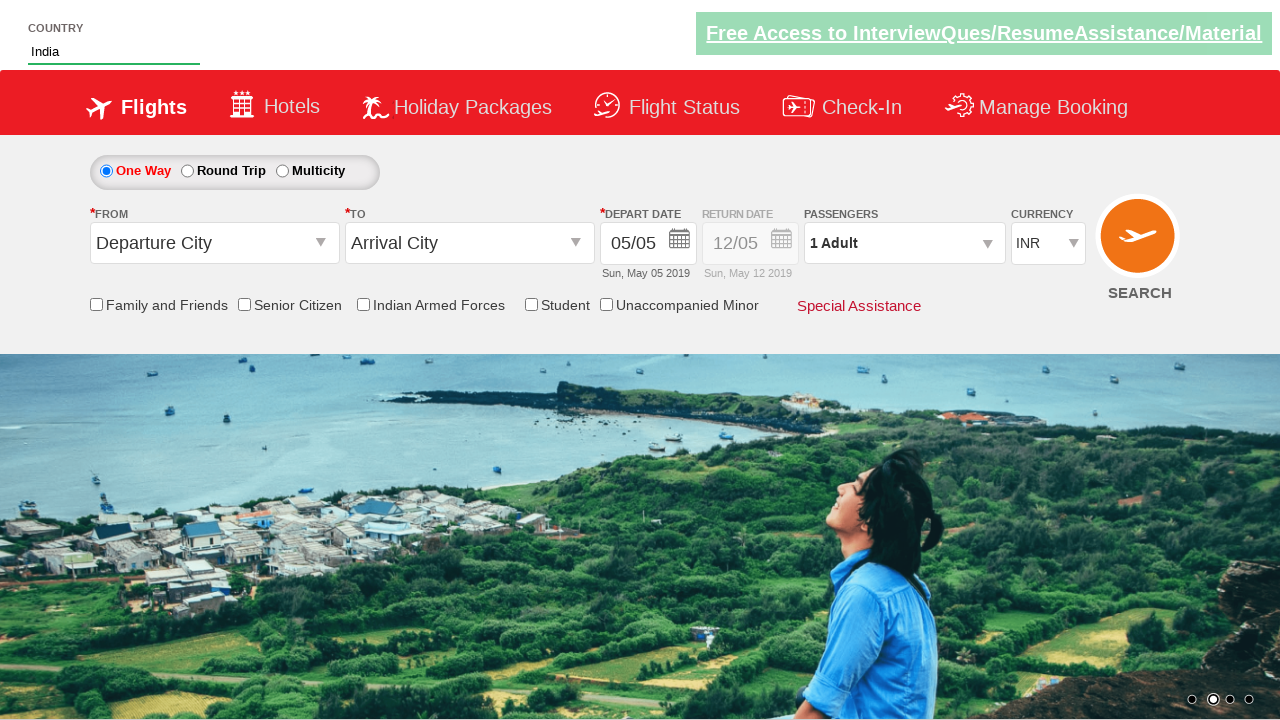

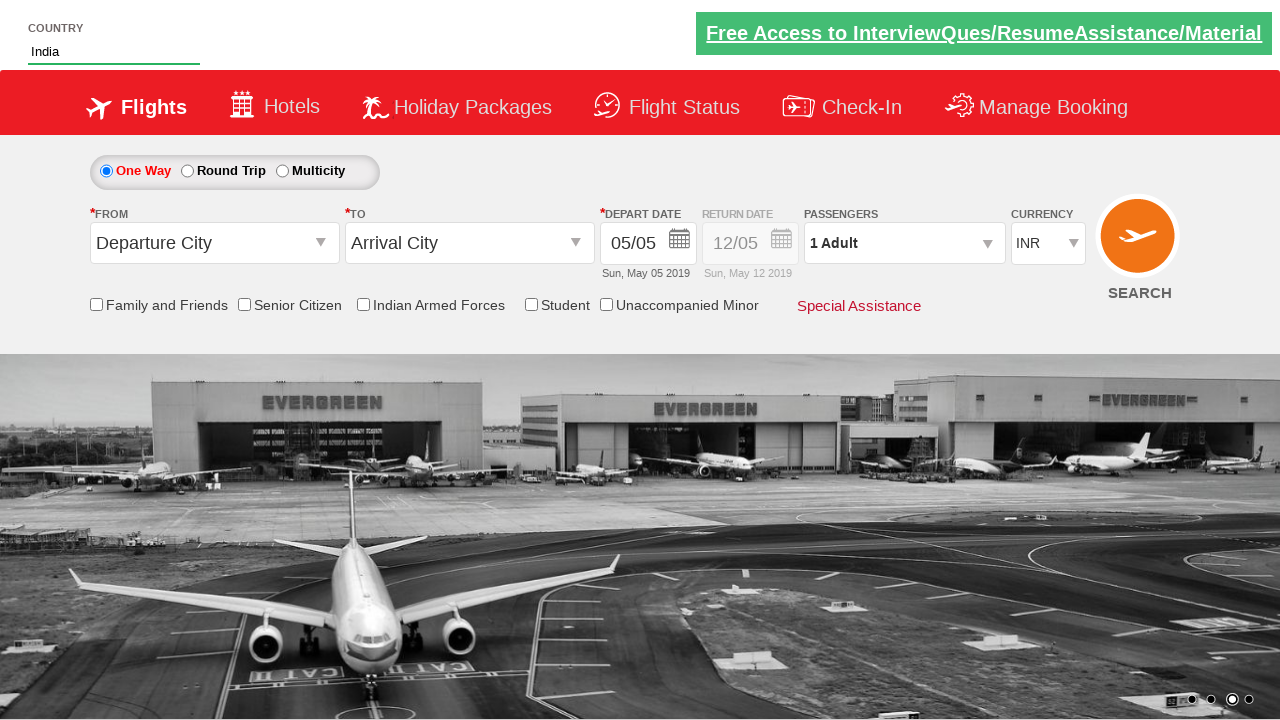